Verifies that the login page displays the correct title "Login" on the OrangeHRM demo site

Starting URL: https://opensource-demo.orangehrmlive.com/

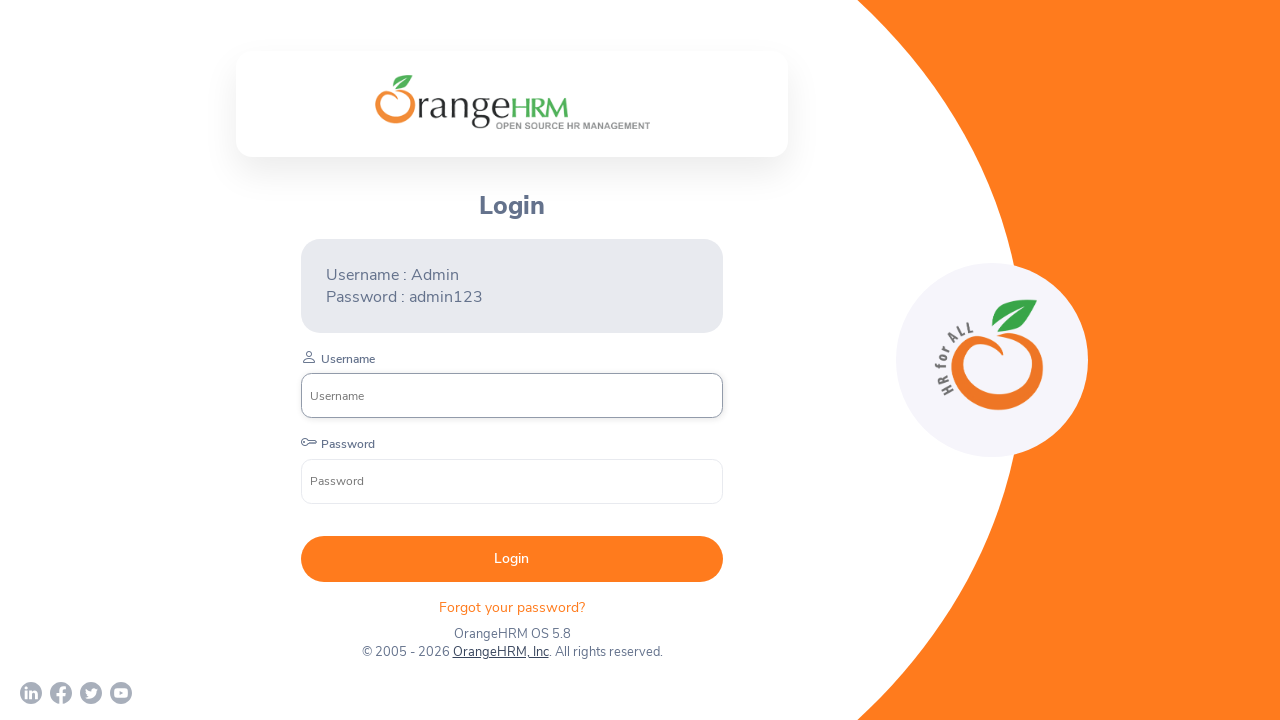

Login title element loaded and is visible
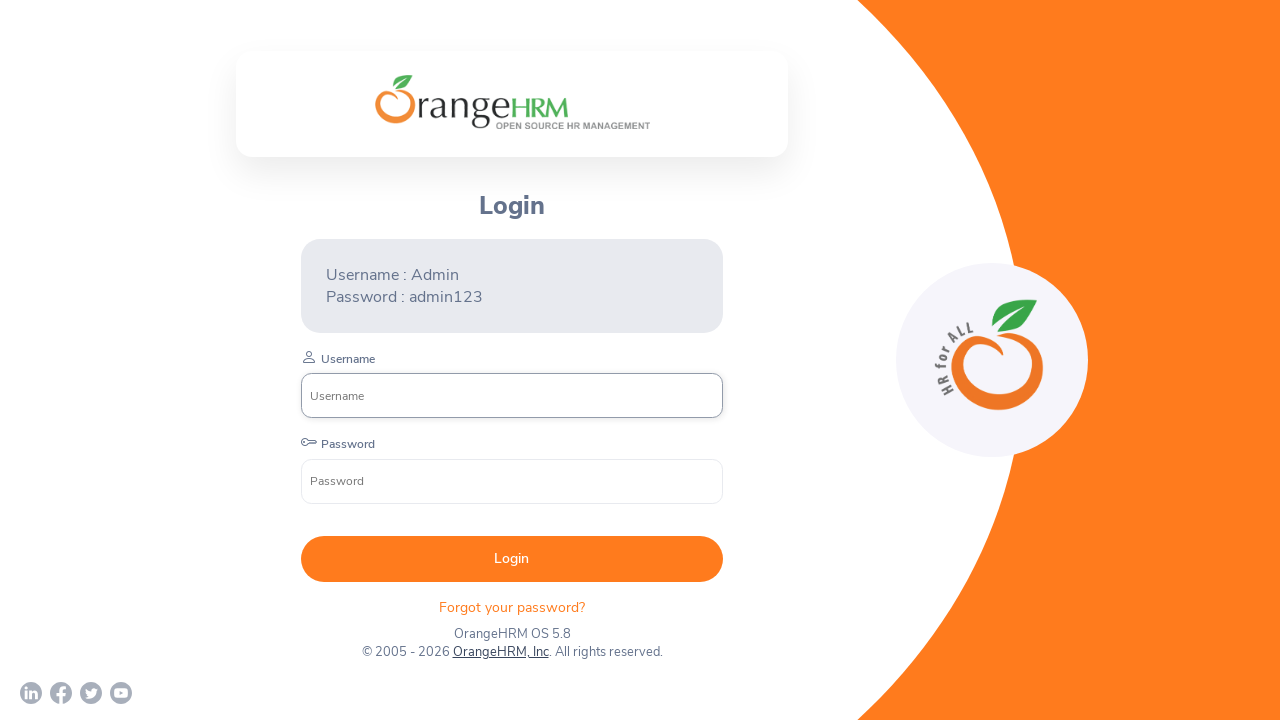

Retrieved login title text: 'Login'
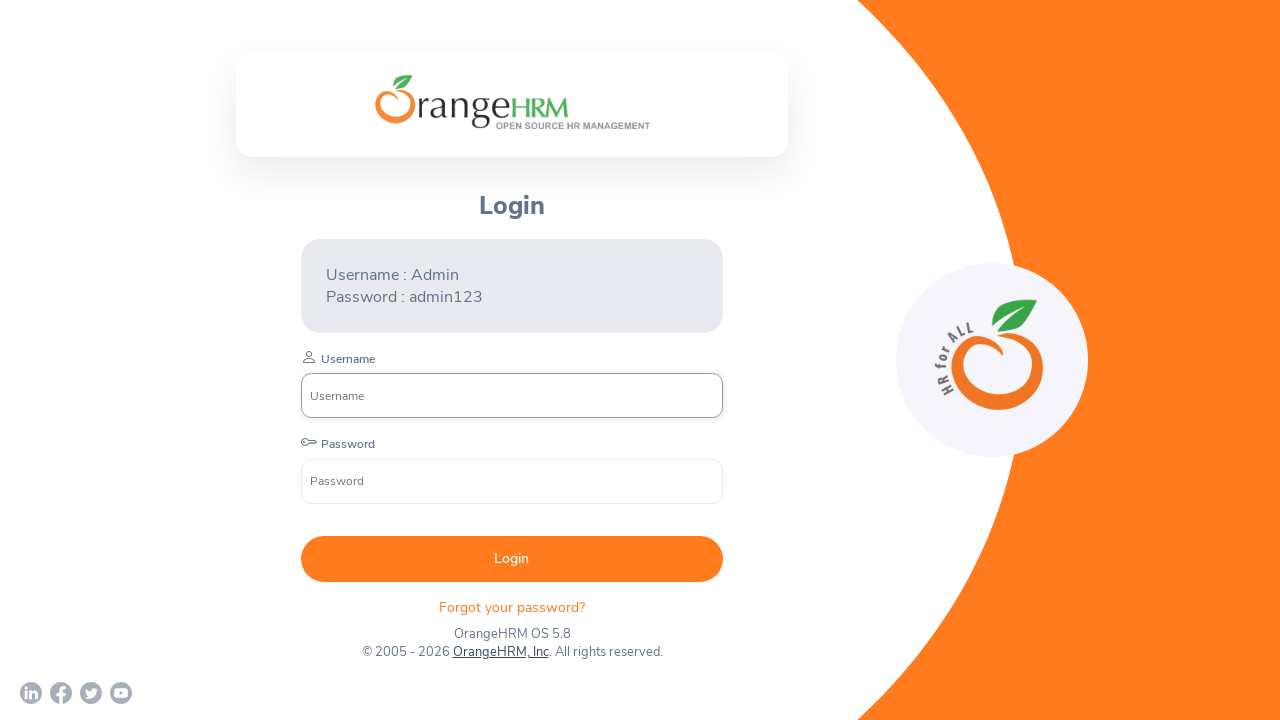

Assertion passed: Login page title is correct
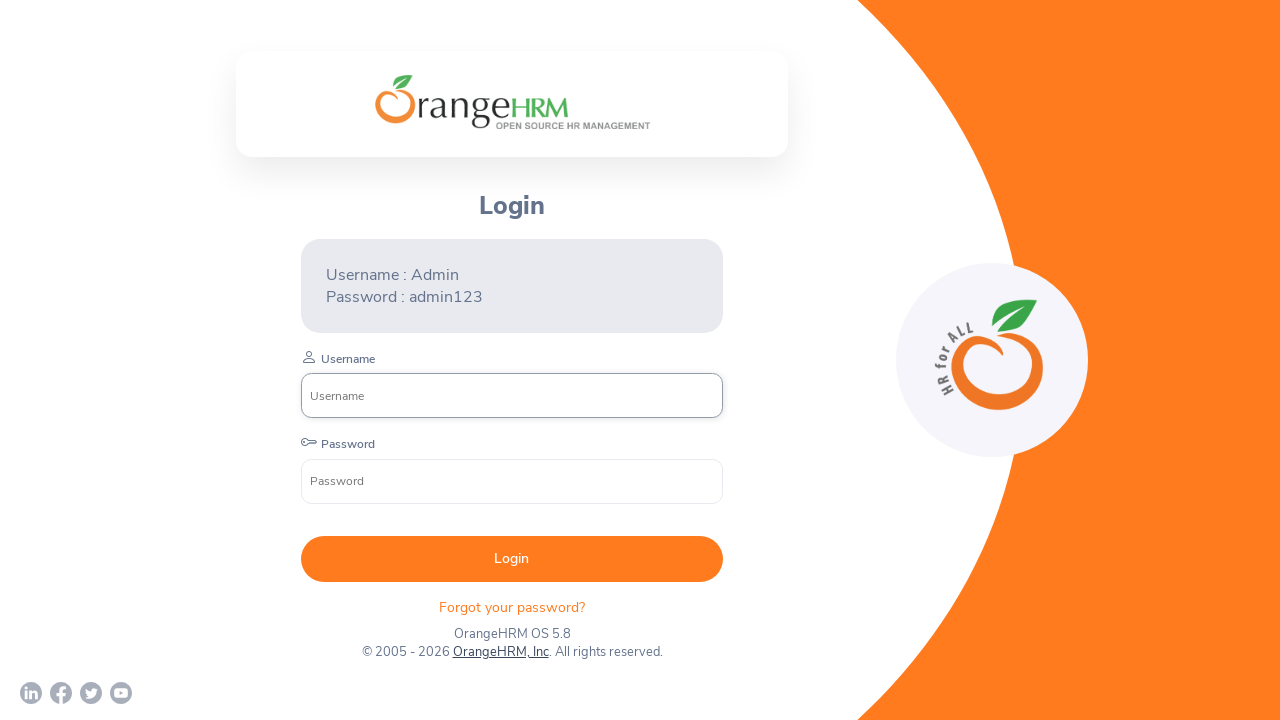

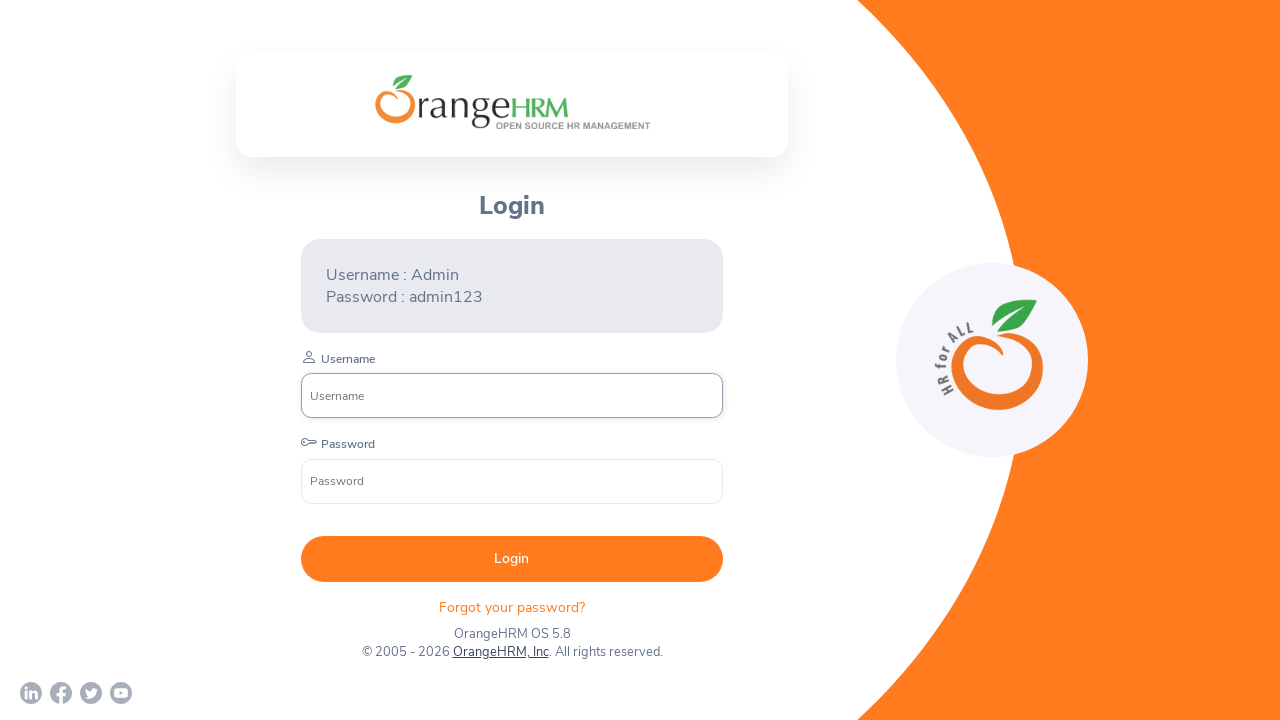